Tests popup window handling by clicking a button to open a popup window, switching to it, closing it, returning to the main window, and then triggering an alert dialog.

Starting URL: https://automationtesting.co.uk/popups.html

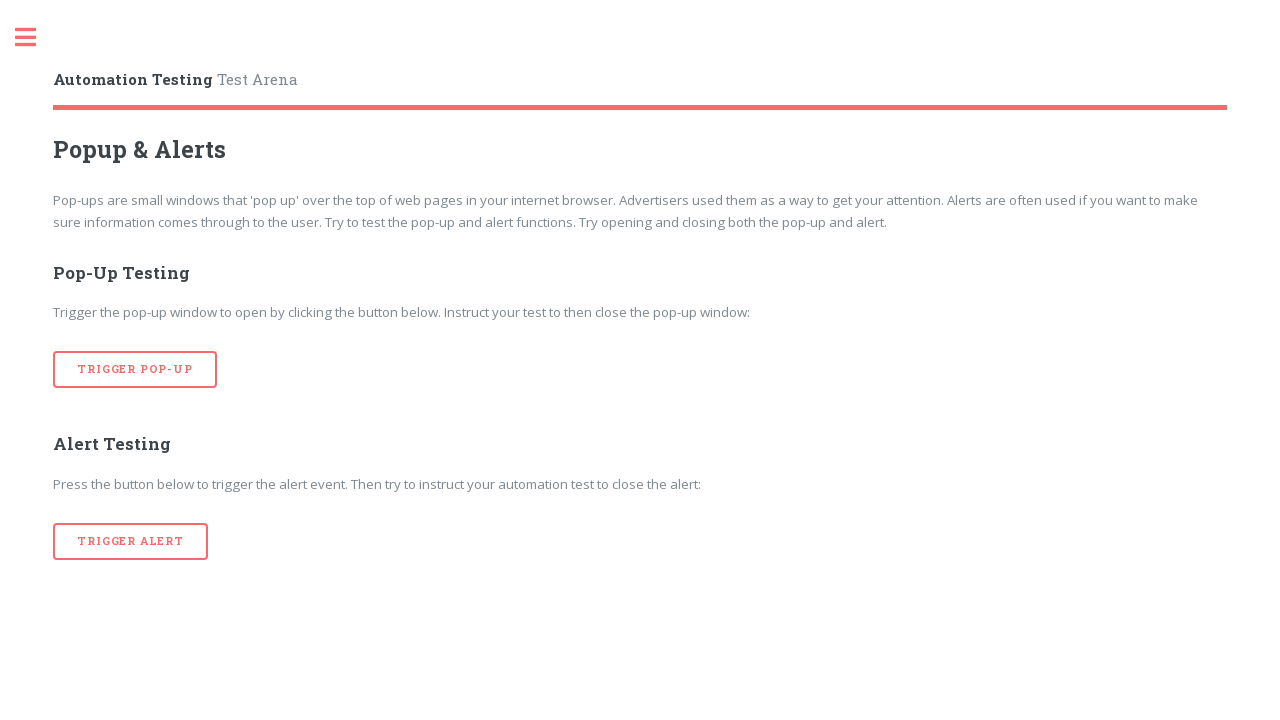

Clicked button to open popup window at (135, 370) on [onclick='popup()']
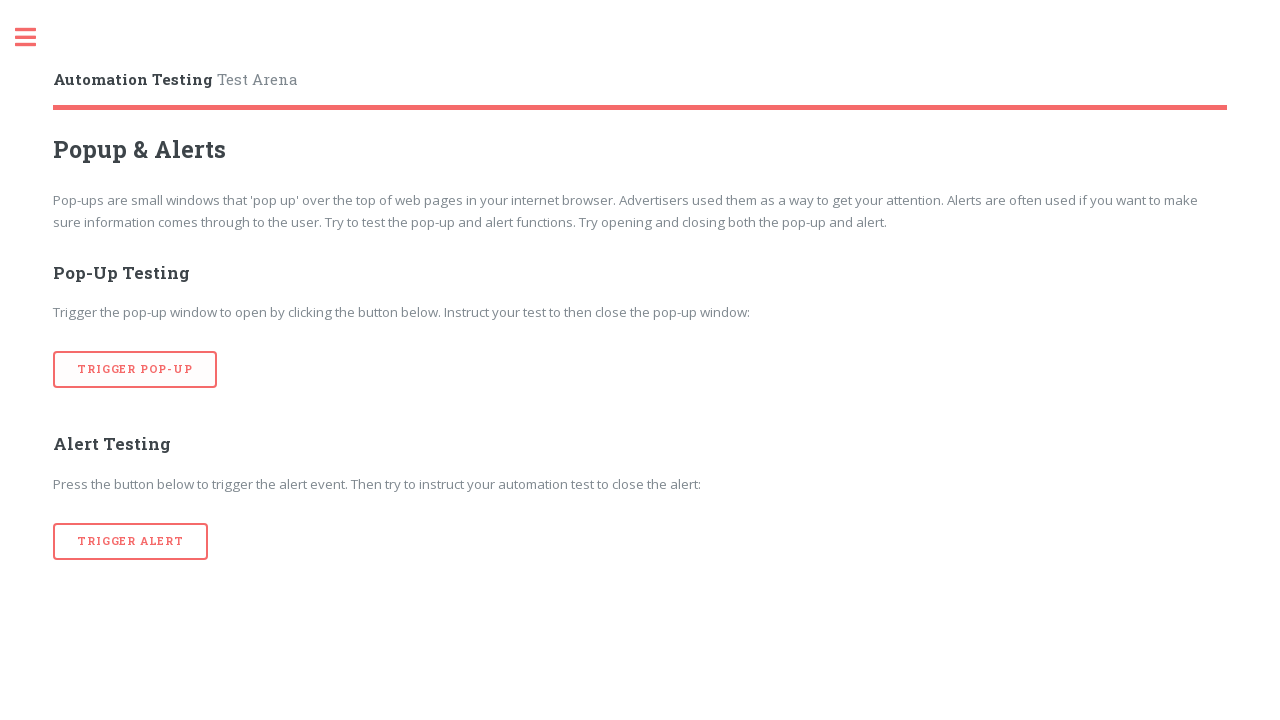

Waited for popup window to open
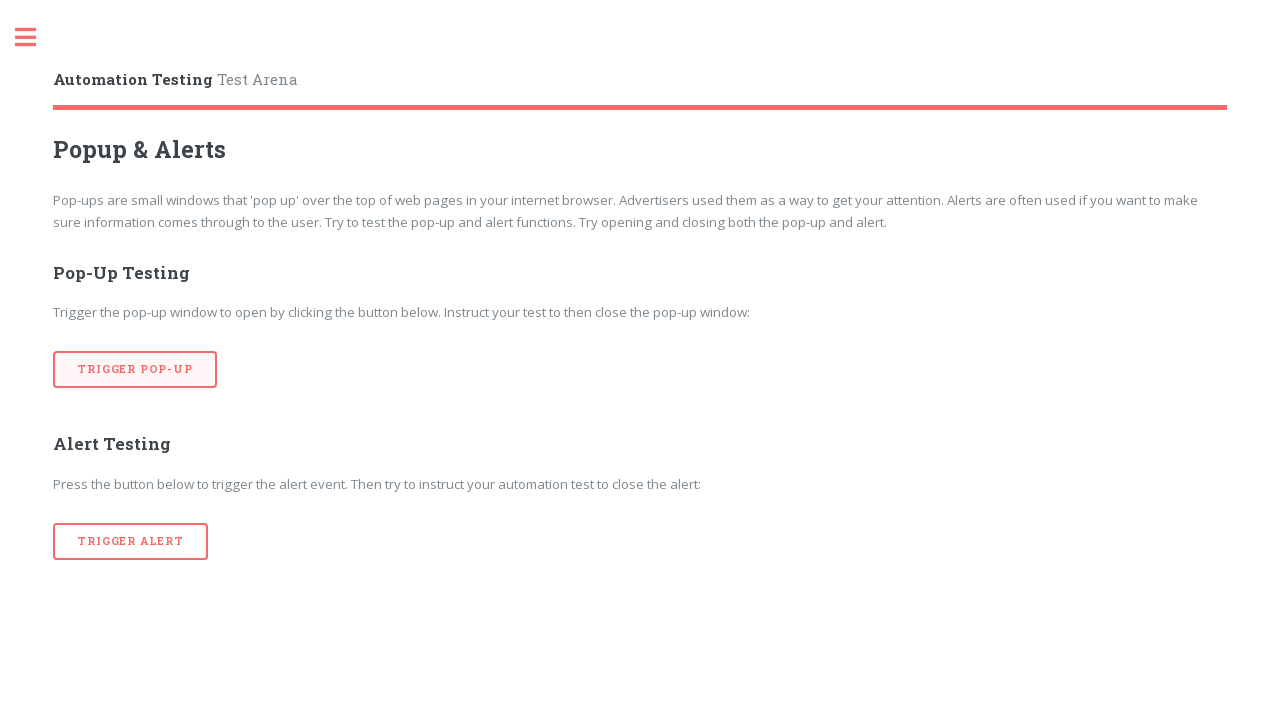

Retrieved all open pages from context
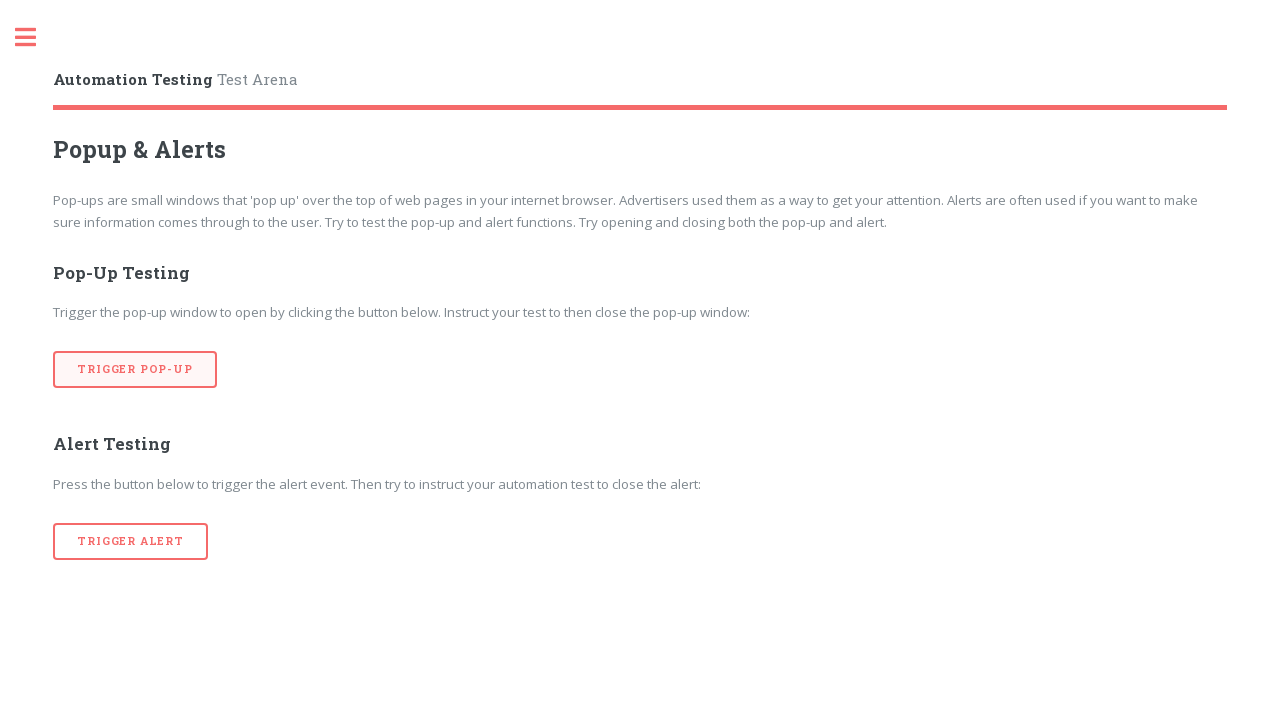

Closed popup window
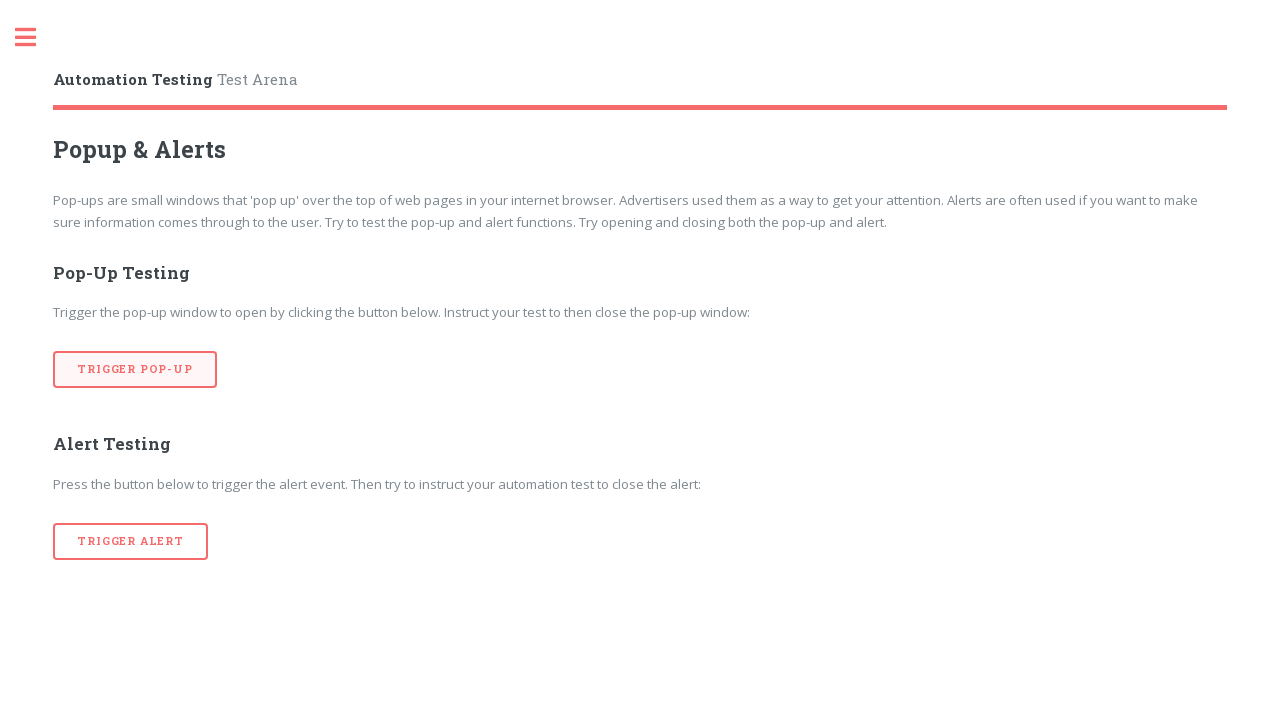

Clicked button to trigger alert dialog at (131, 541) on [onclick='alertTrigger()']
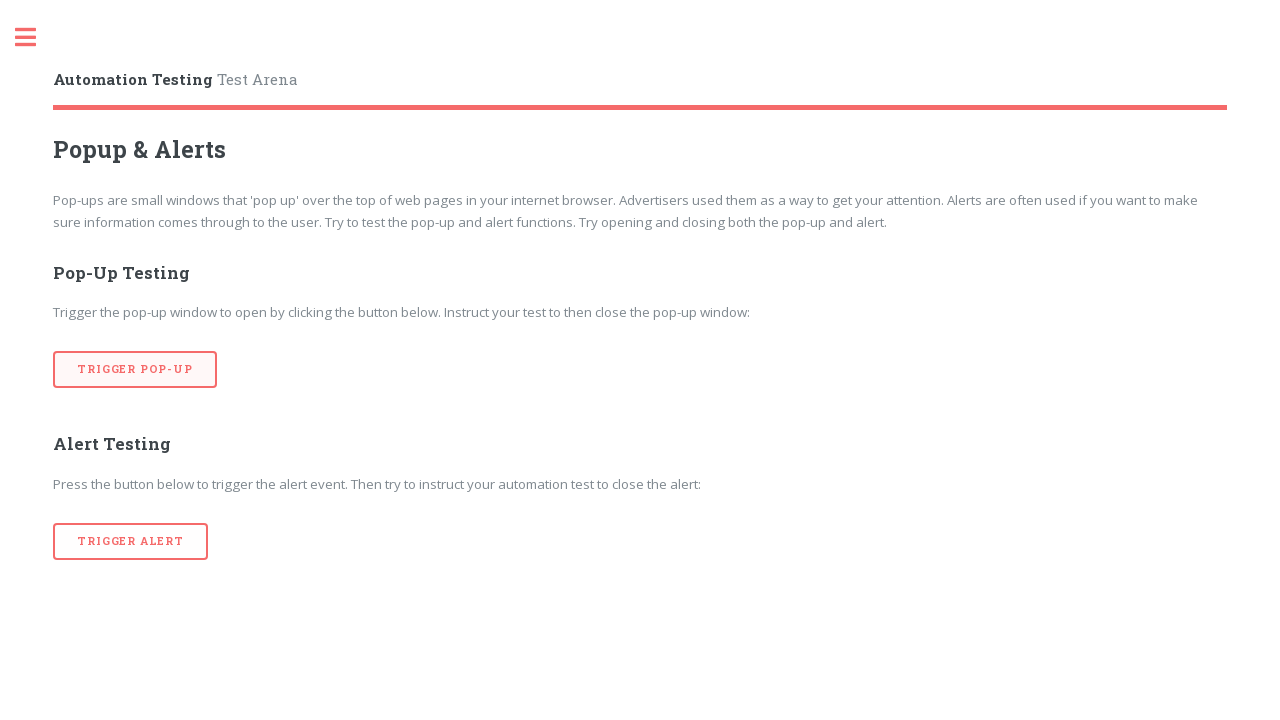

Set up handler to accept alert dialog
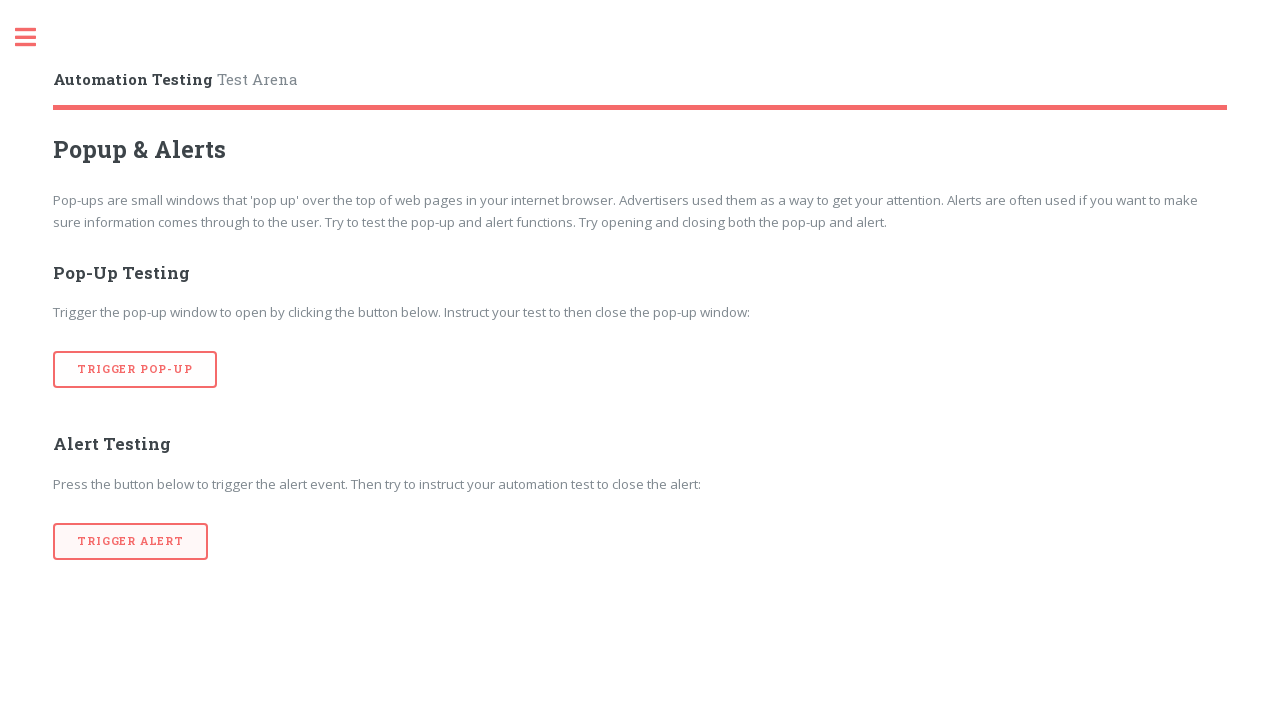

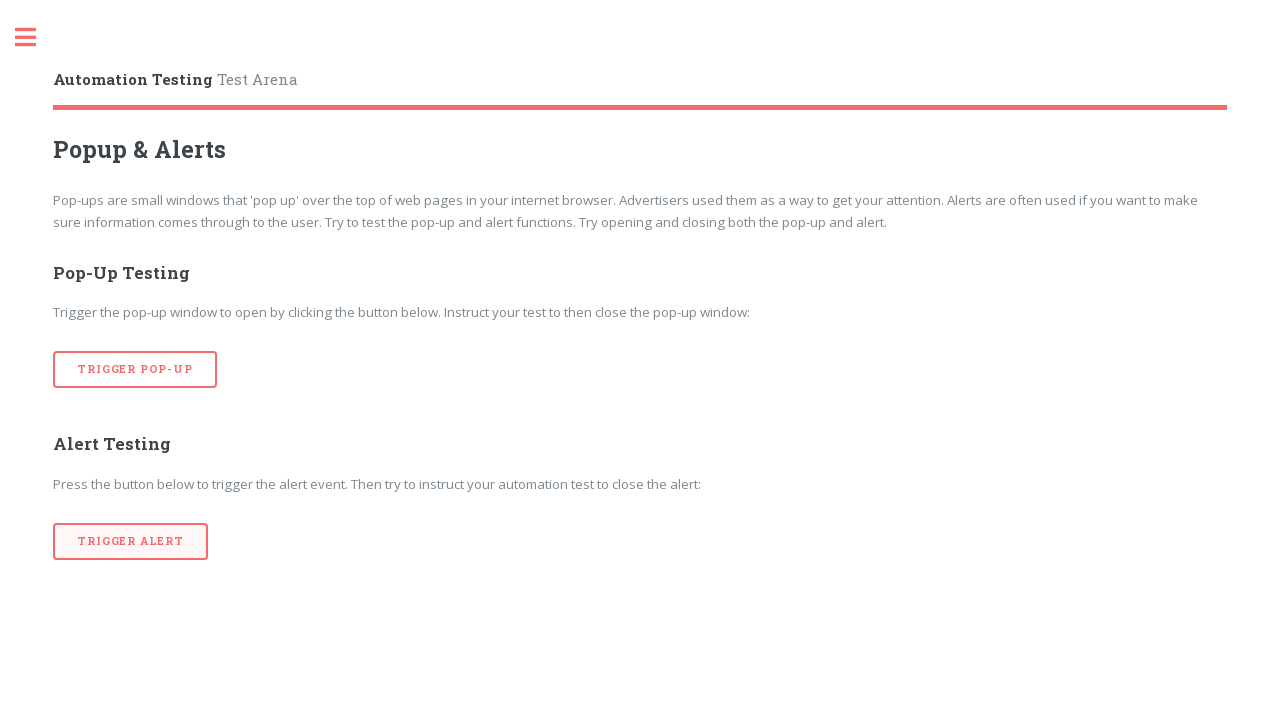